Tests drag and drop functionality by triggering mouse events on a draggable element

Starting URL: https://v1.training-support.net/selenium/drag-drop

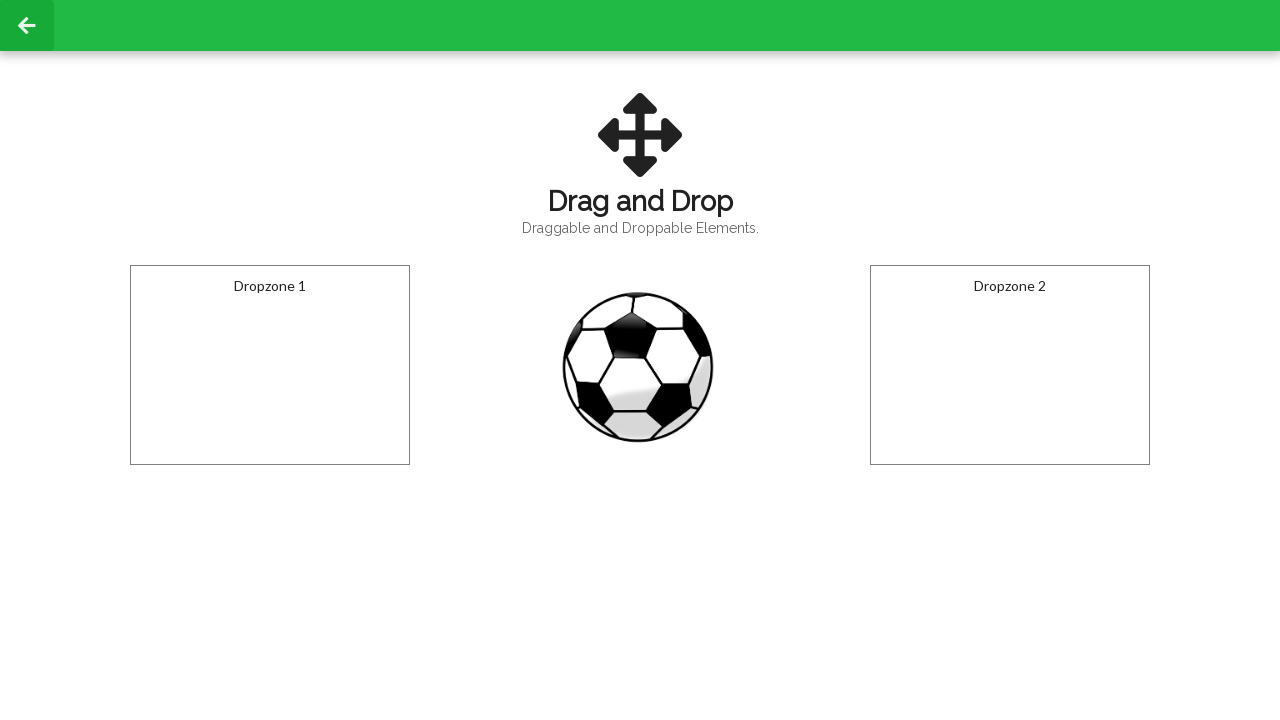

Located draggable element with id 'draggable'
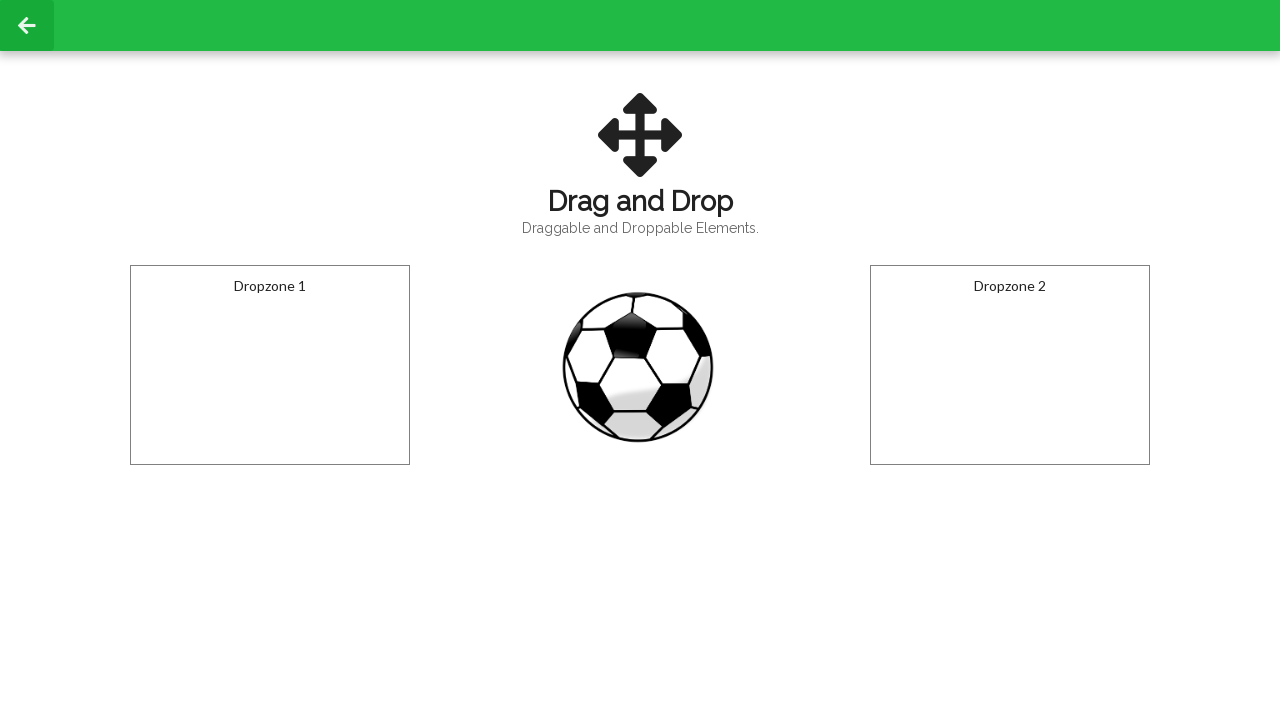

Located droppable element with id 'droppable'
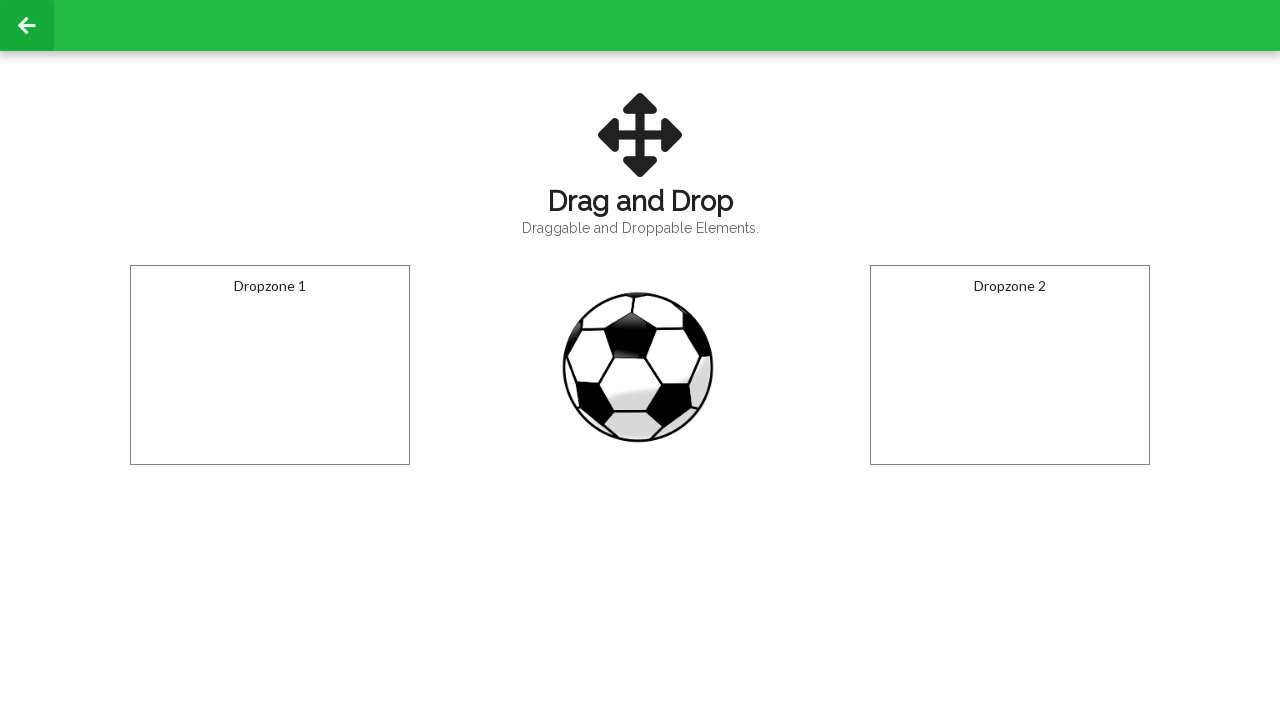

Performed drag and drop operation from draggable to droppable element at (270, 365)
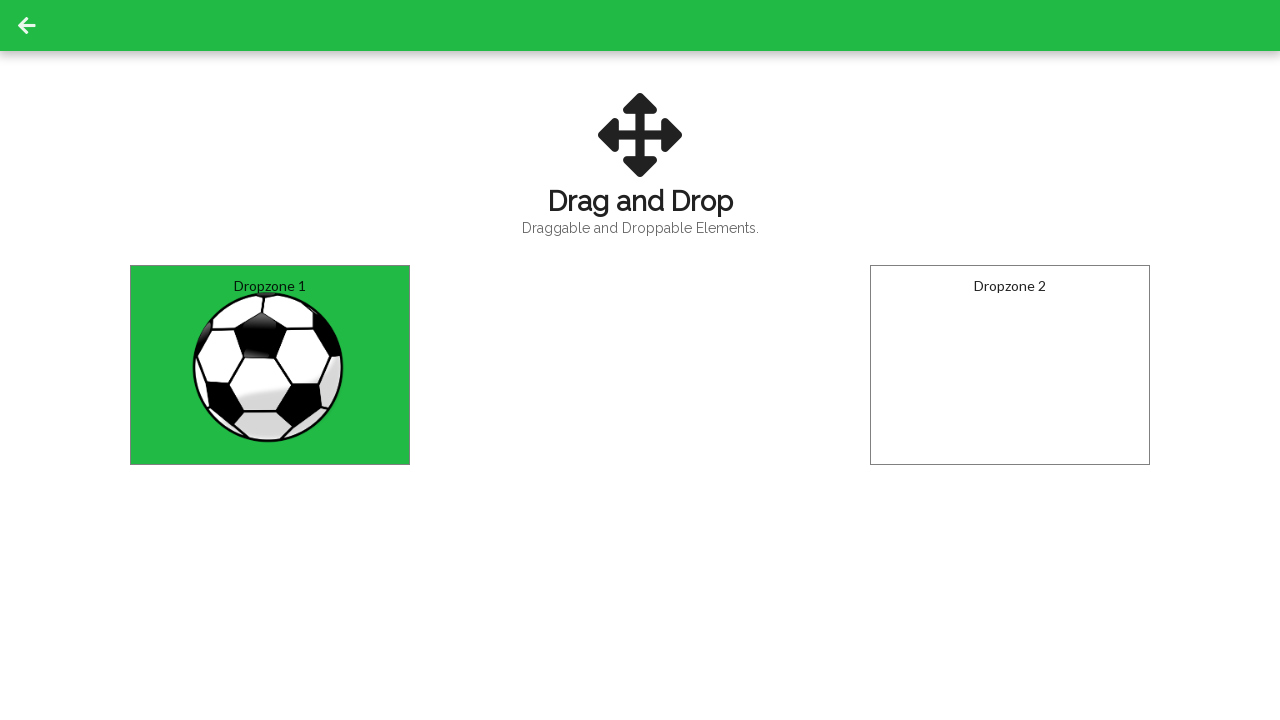

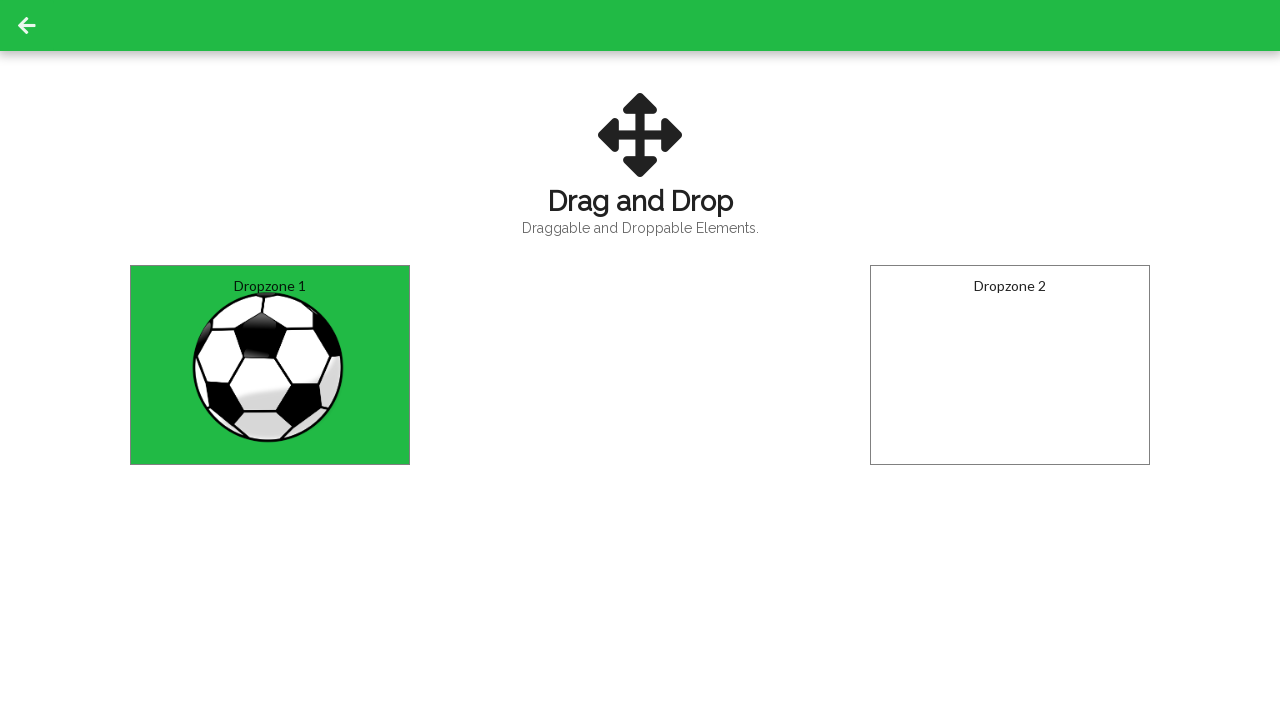